Tests pagination navigation by clicking next and previous buttons multiple times

Starting URL: http://baskino.me/

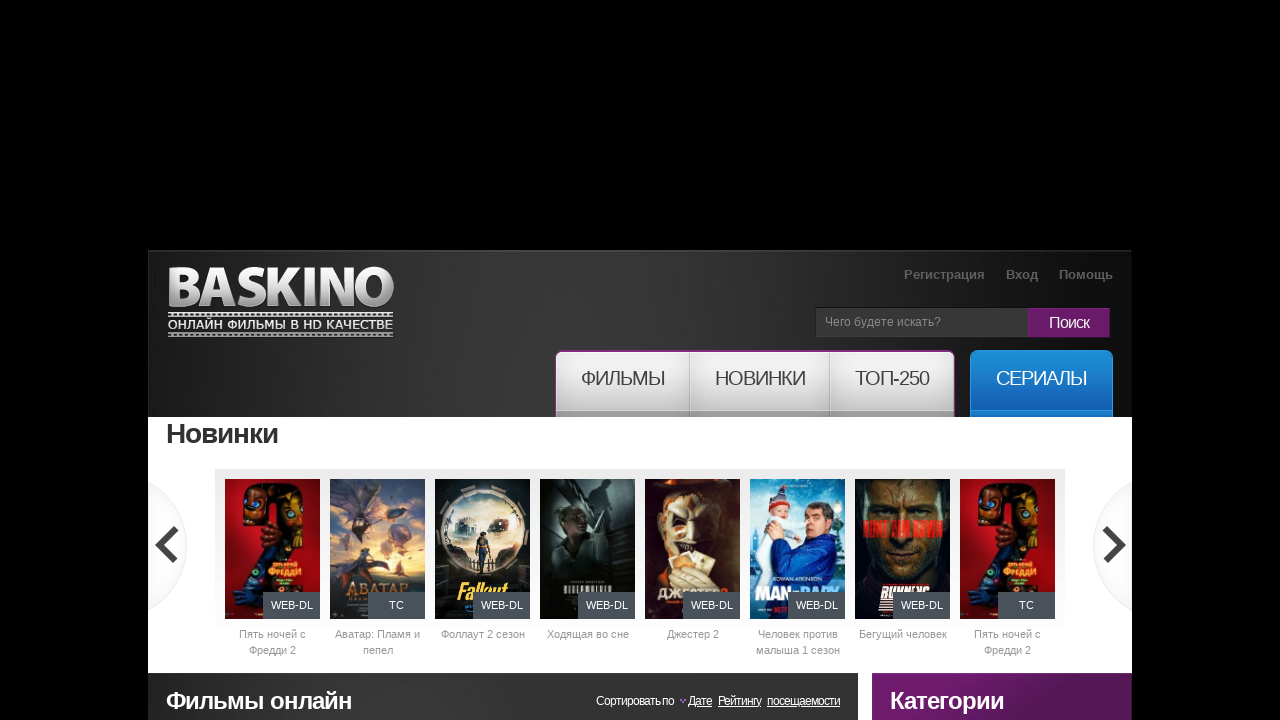

Clicked next pagination button (1st click) at (1112, 546) on .next
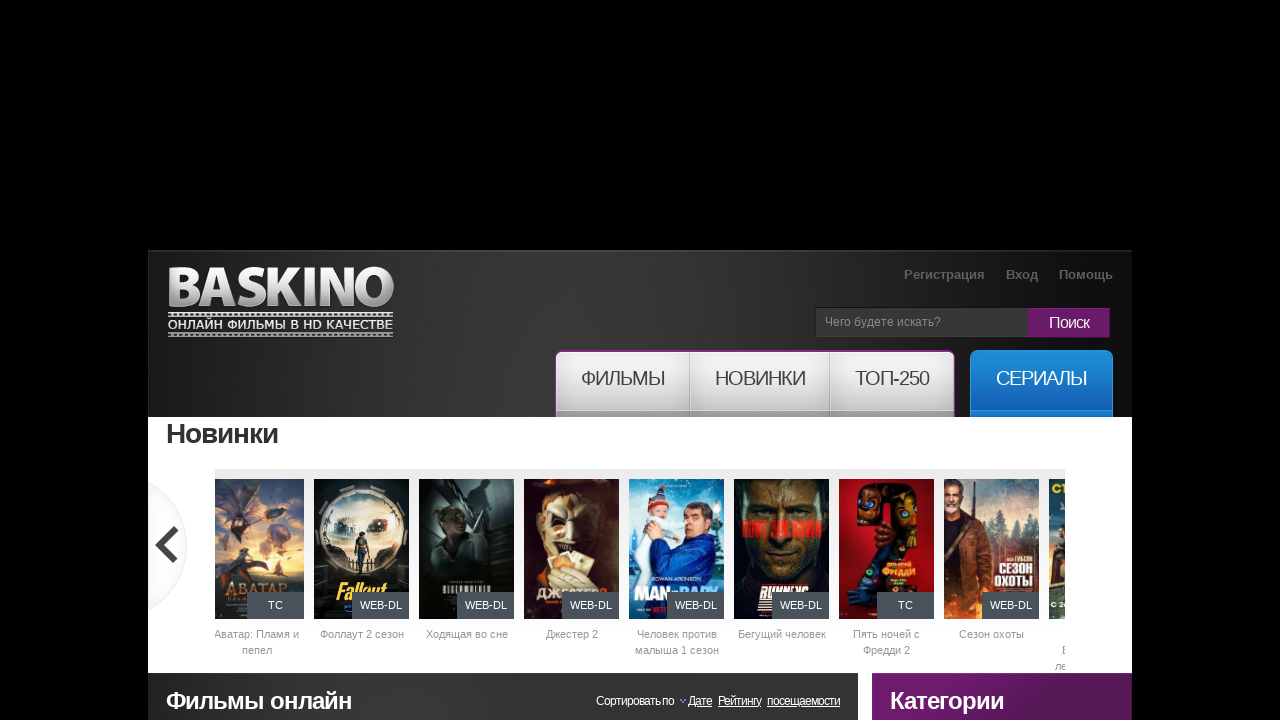

Clicked next pagination button (2nd click) at (1112, 546) on .next
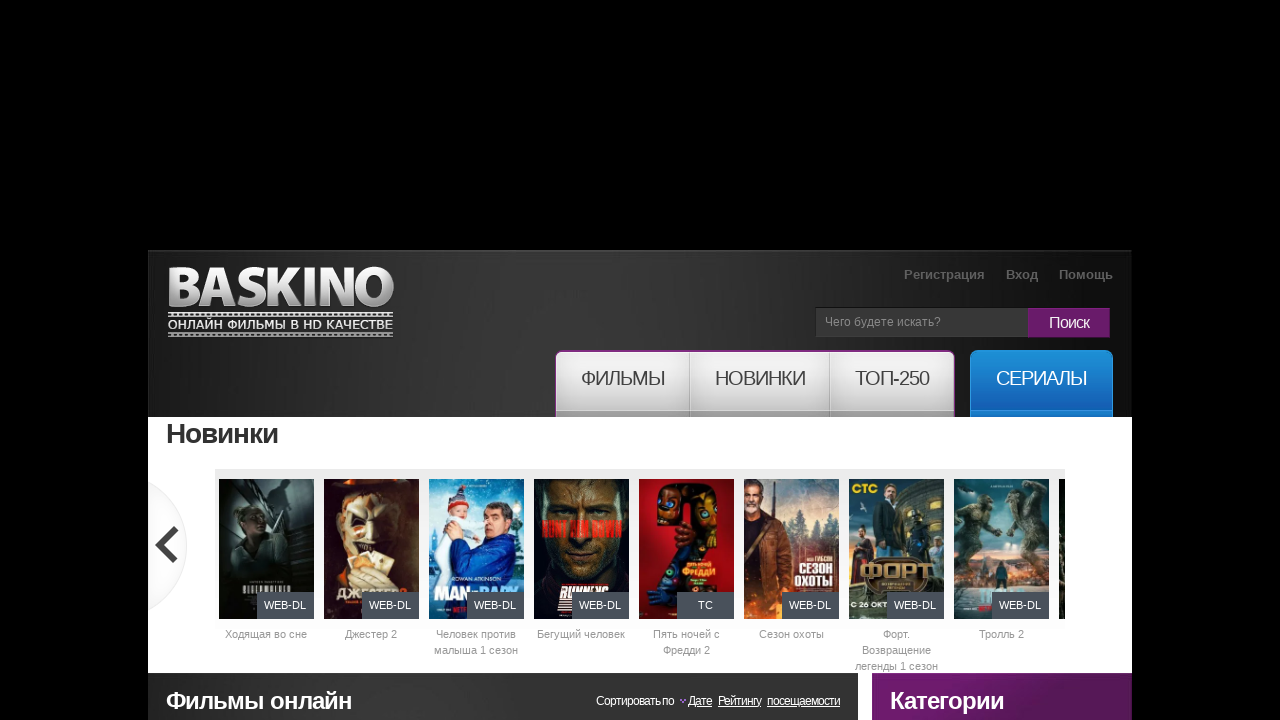

Clicked next pagination button (3rd click) at (1112, 546) on .next
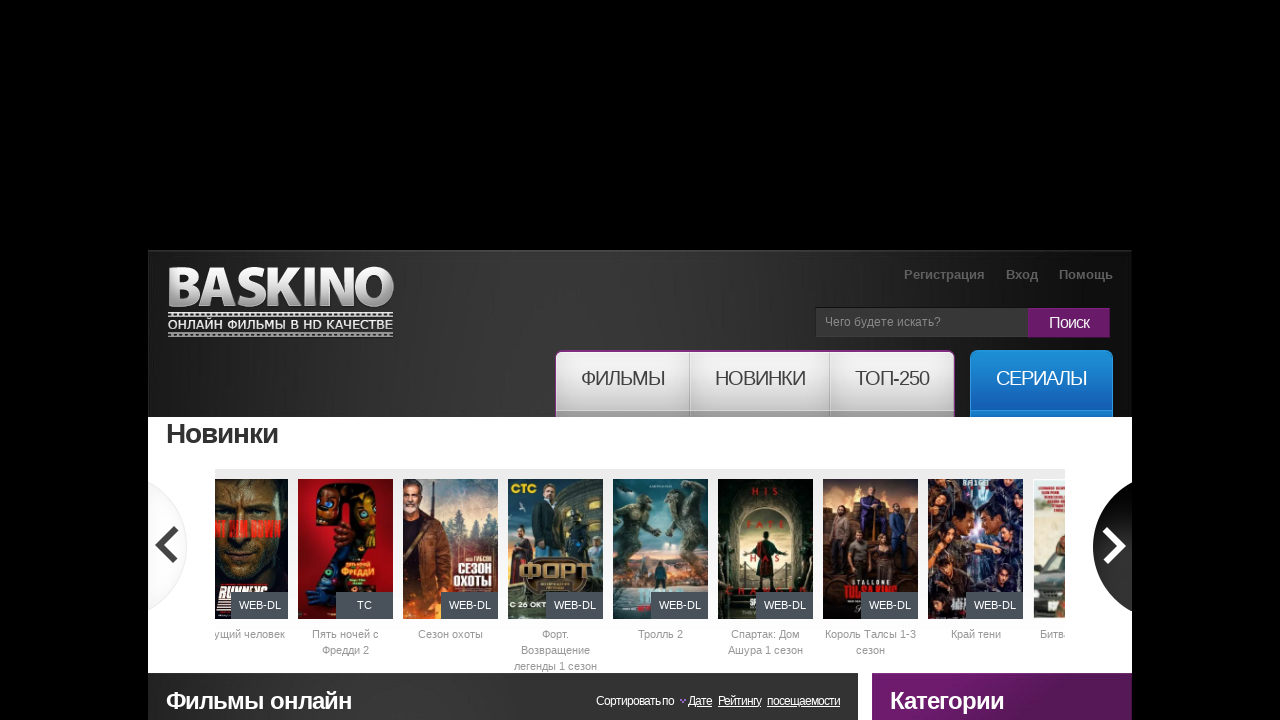

Clicked previous pagination button (1st click) at (168, 546) on .prev
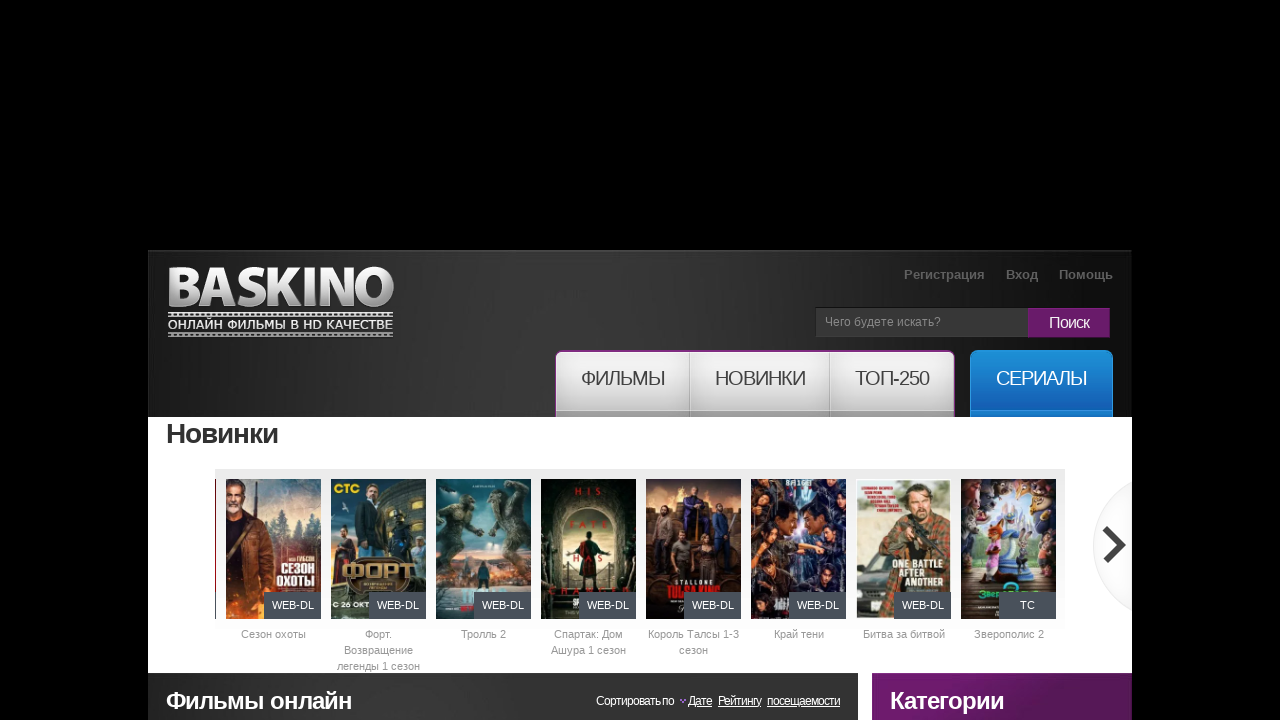

Clicked previous pagination button (2nd click) at (168, 546) on .prev
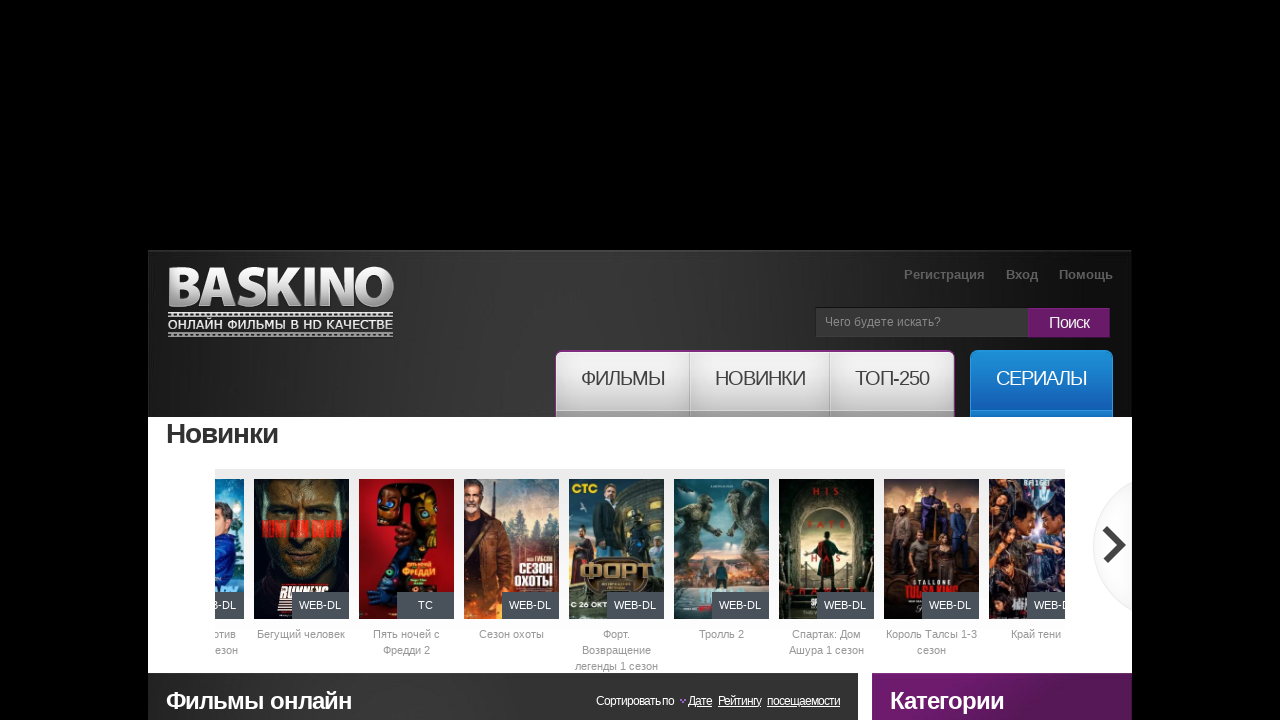

Clicked previous pagination button (3rd click) at (168, 546) on .prev
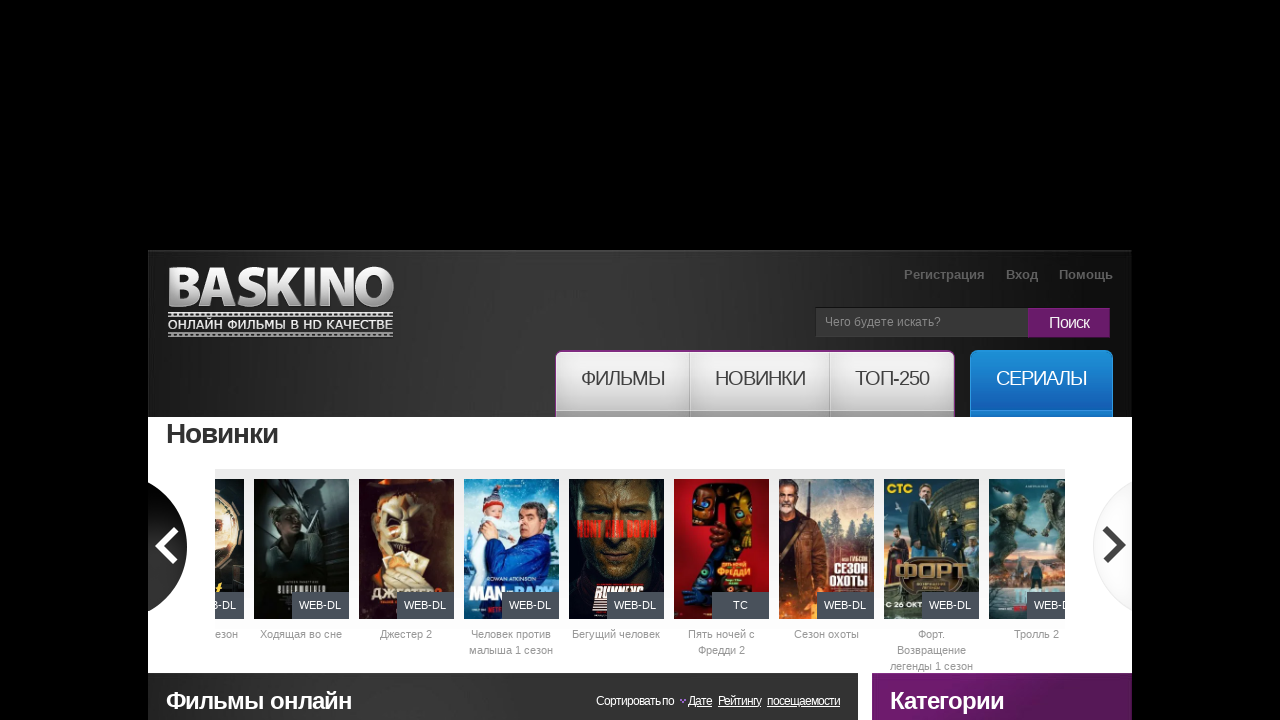

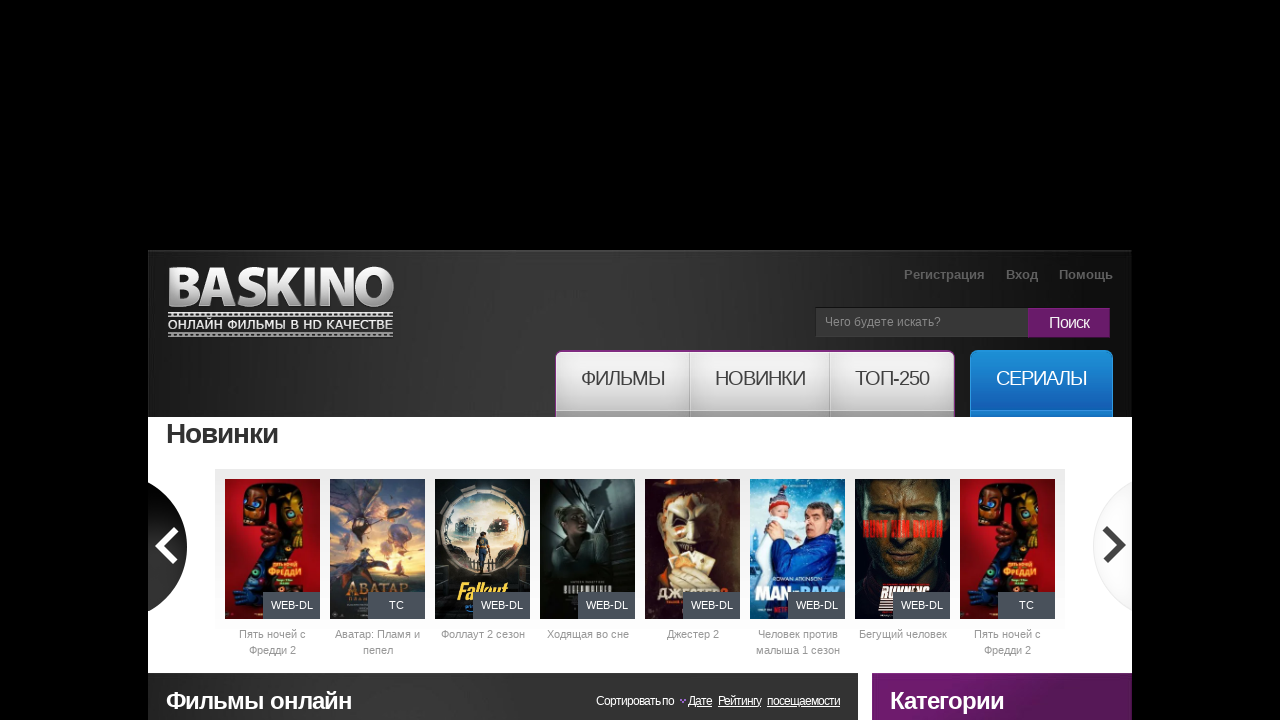